Sets a specific viewport size and scrolls the page vertically by 200 pixels from the viewport origin.

Starting URL: https://crossbrowsertesting.github.io/selenium_example_page.html

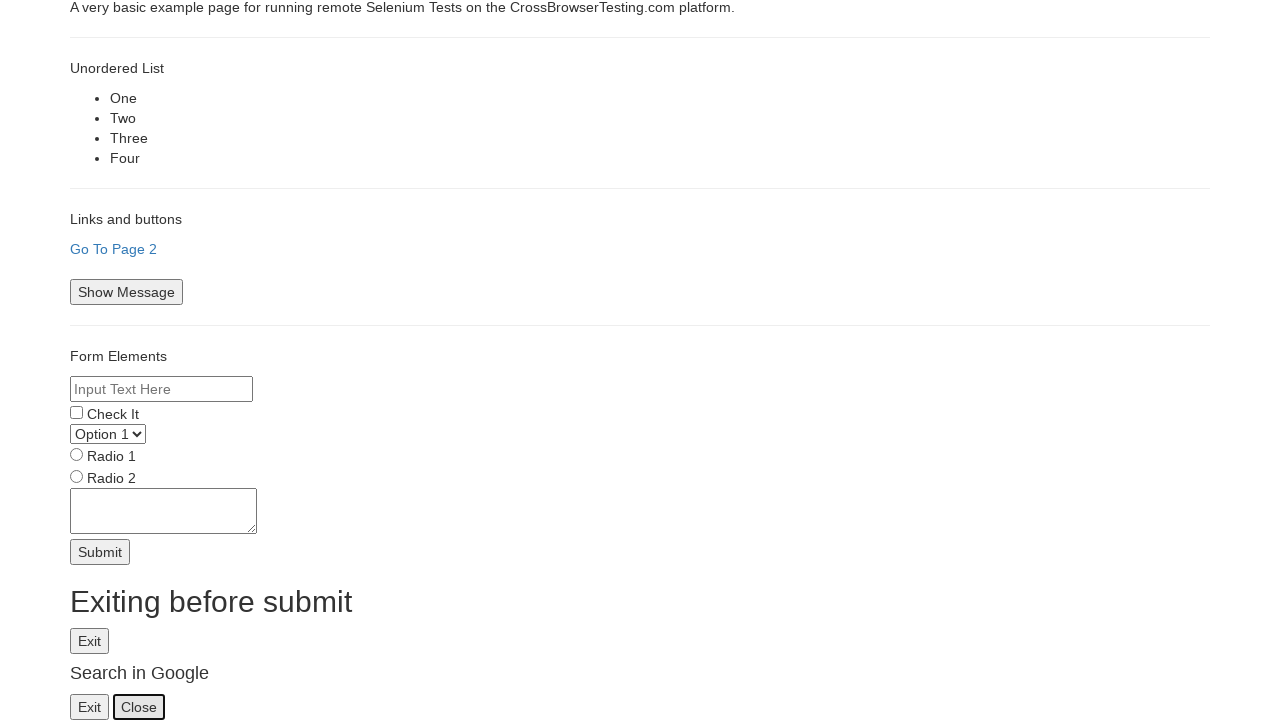

Navigated to selenium example page
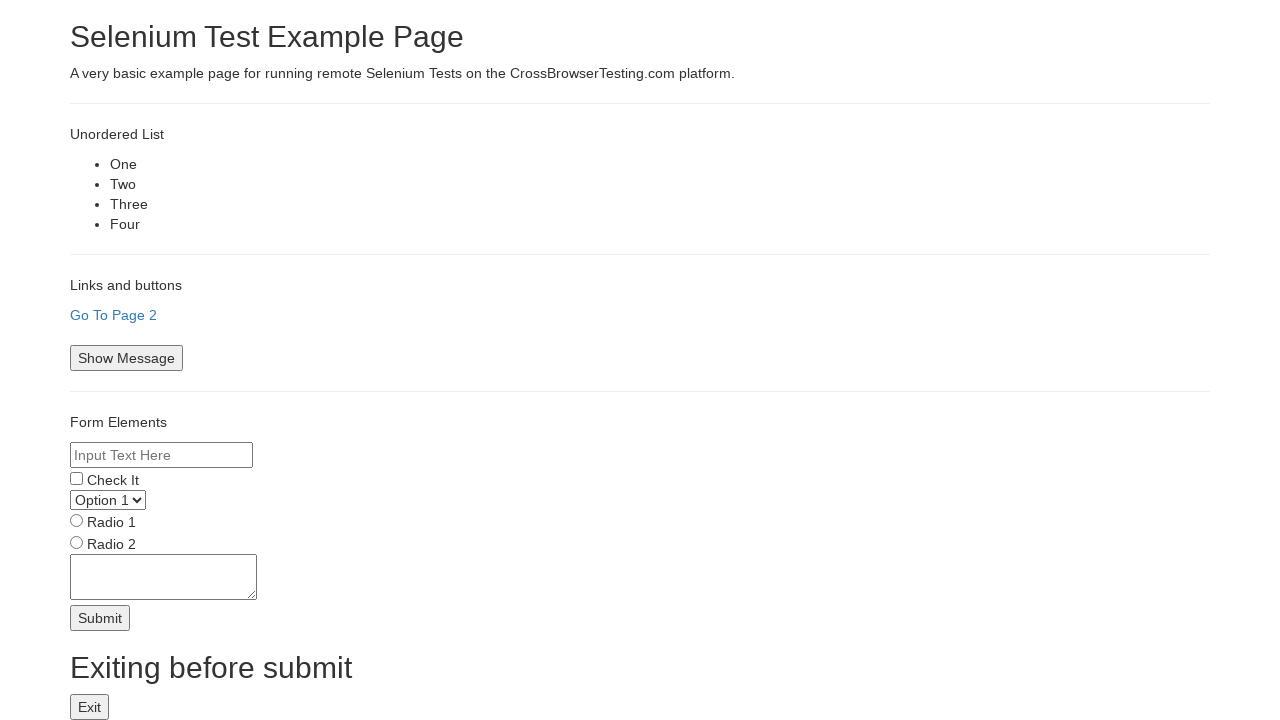

Set viewport size to 500x400 pixels
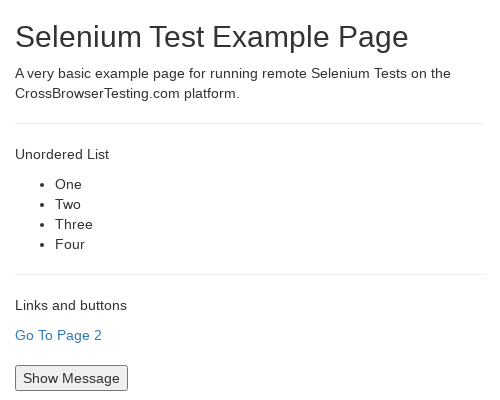

Scrolled page vertically by 200 pixels from viewport origin
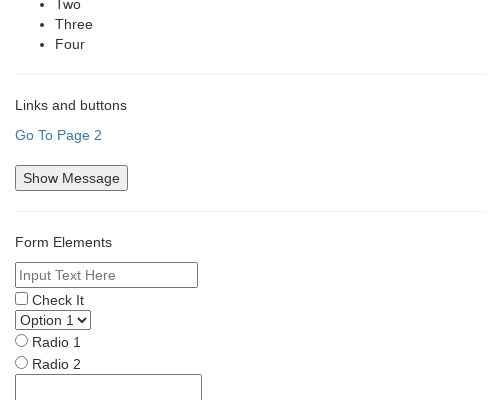

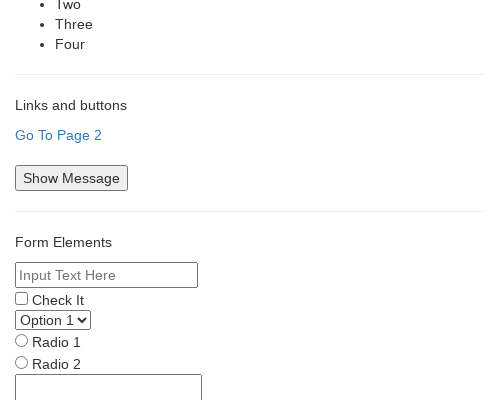